Tests mouse hover interaction by moving the mouse over an element and verifying the color change behavior

Starting URL: https://www.selenium.dev/selenium/web/mouseOver.html

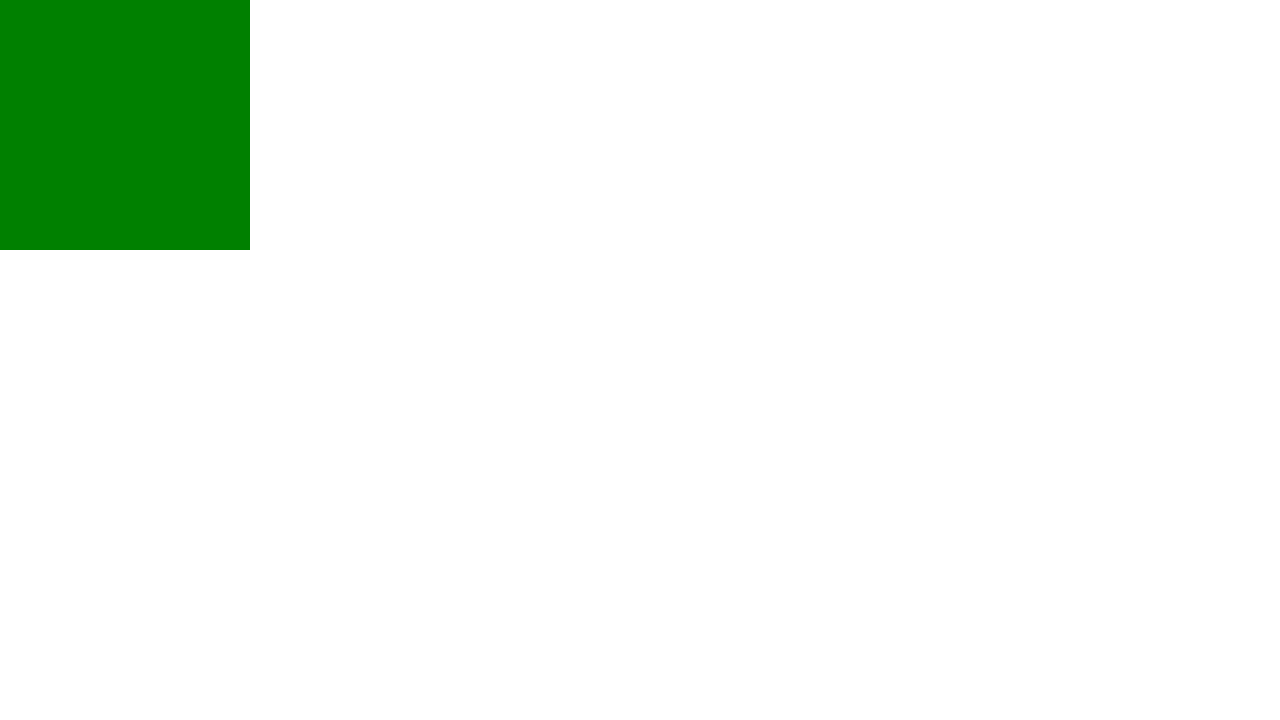

Located the red box element (#redbox)
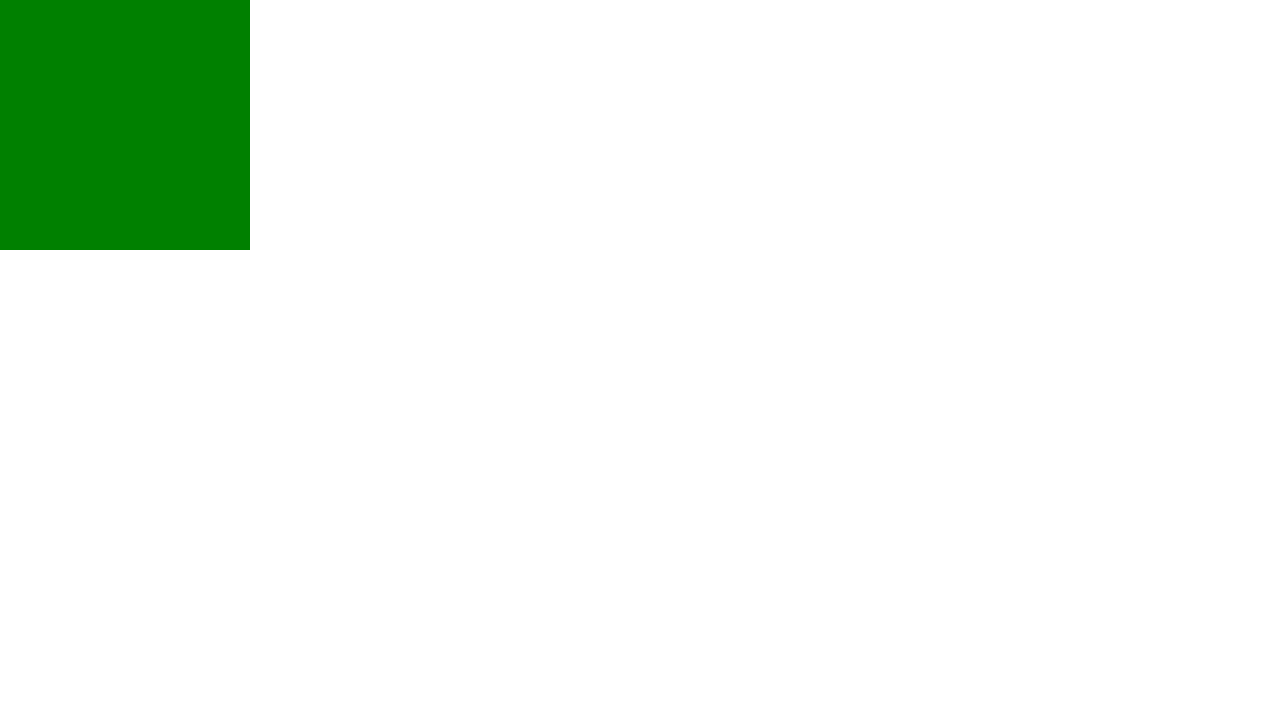

Retrieved initial background color: rgb(0, 128, 0)
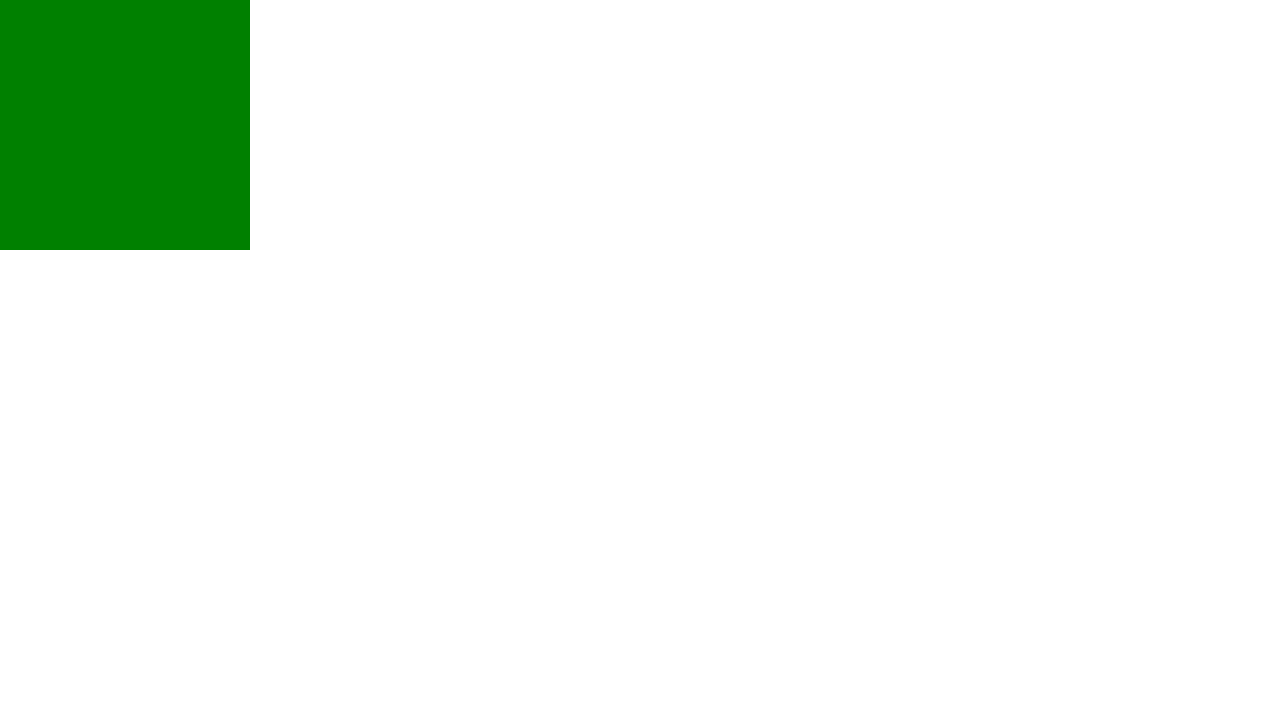

Performed mouse hover action on red box element at (112, 112) on #redbox
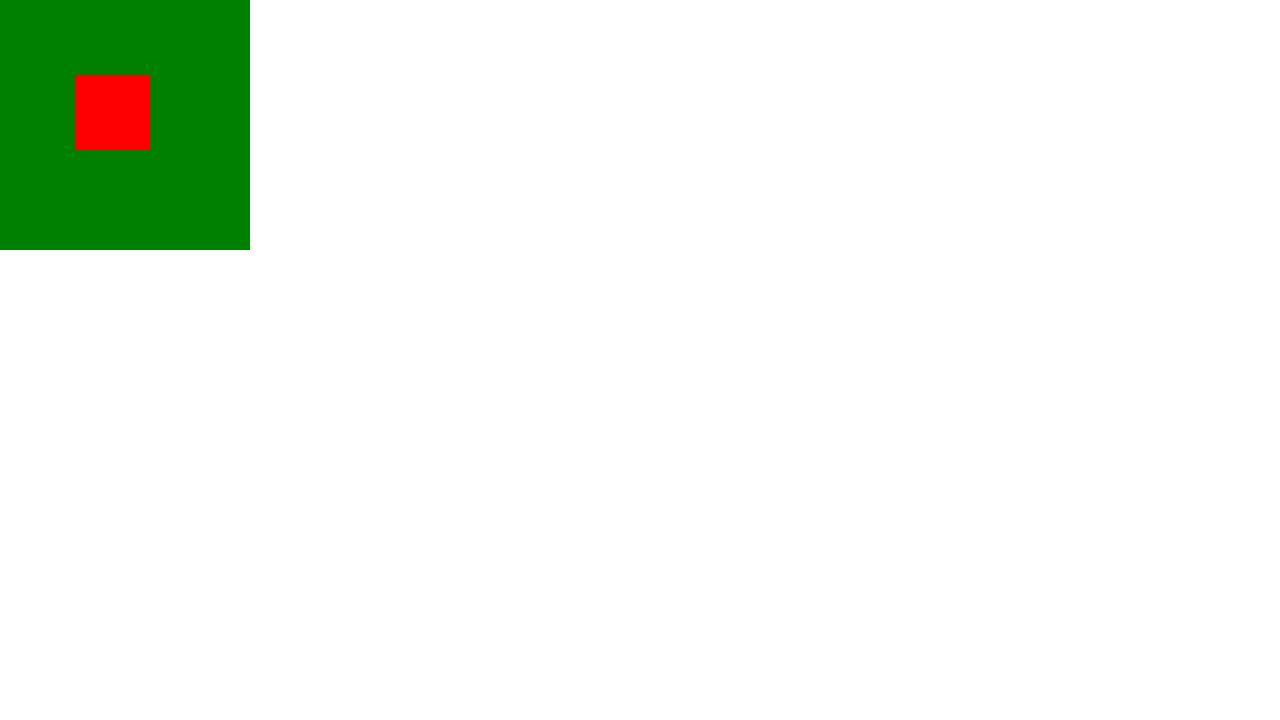

Retrieved background color after hover: rgb(255, 0, 0)
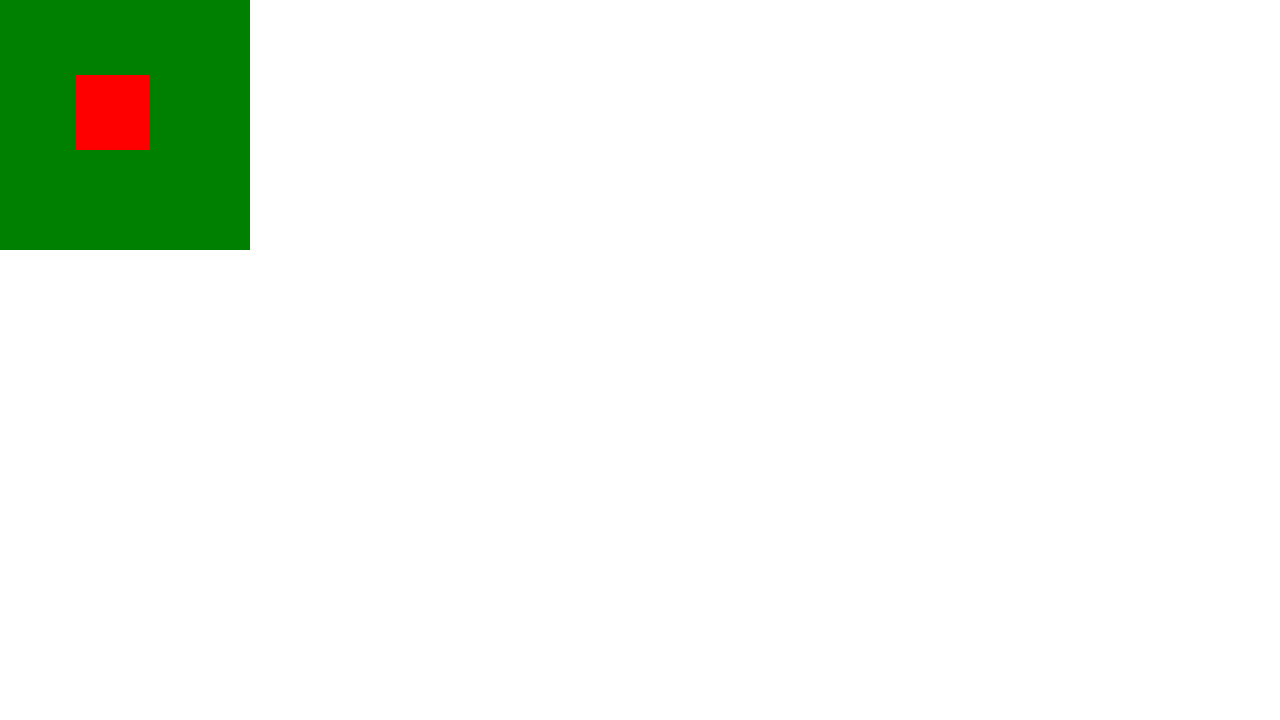

Waited 500ms to observe the hover effect
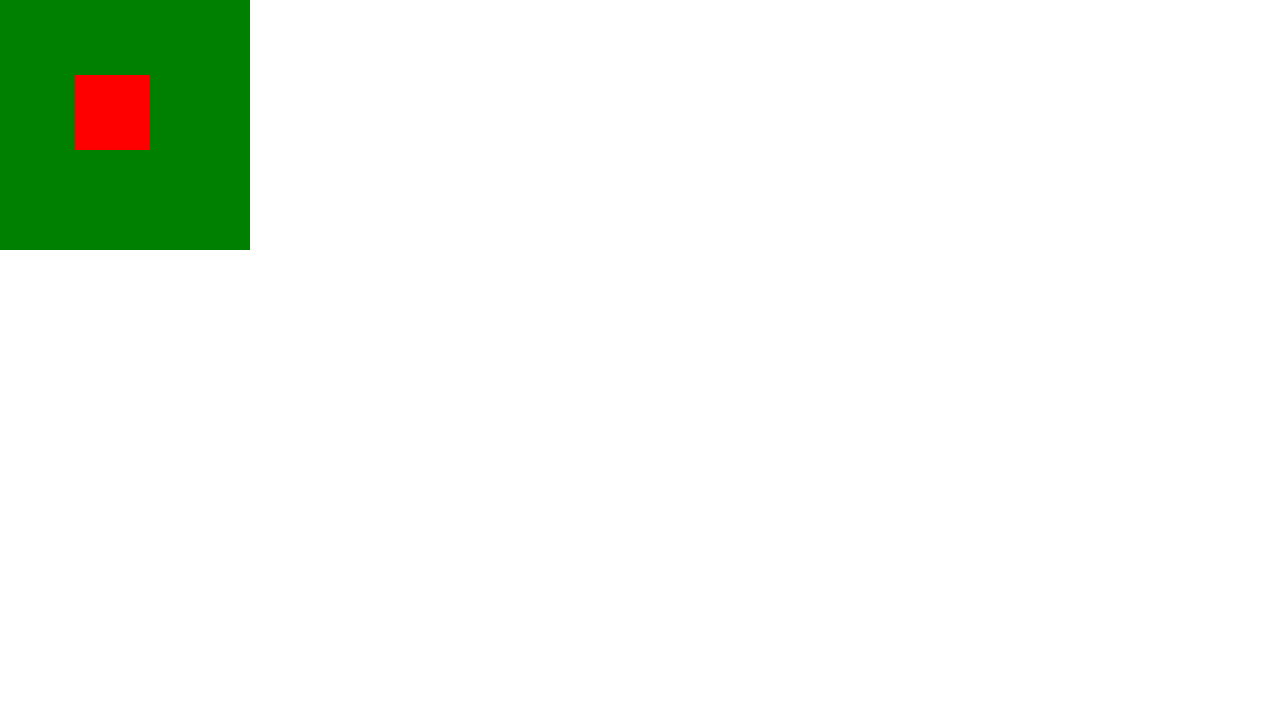

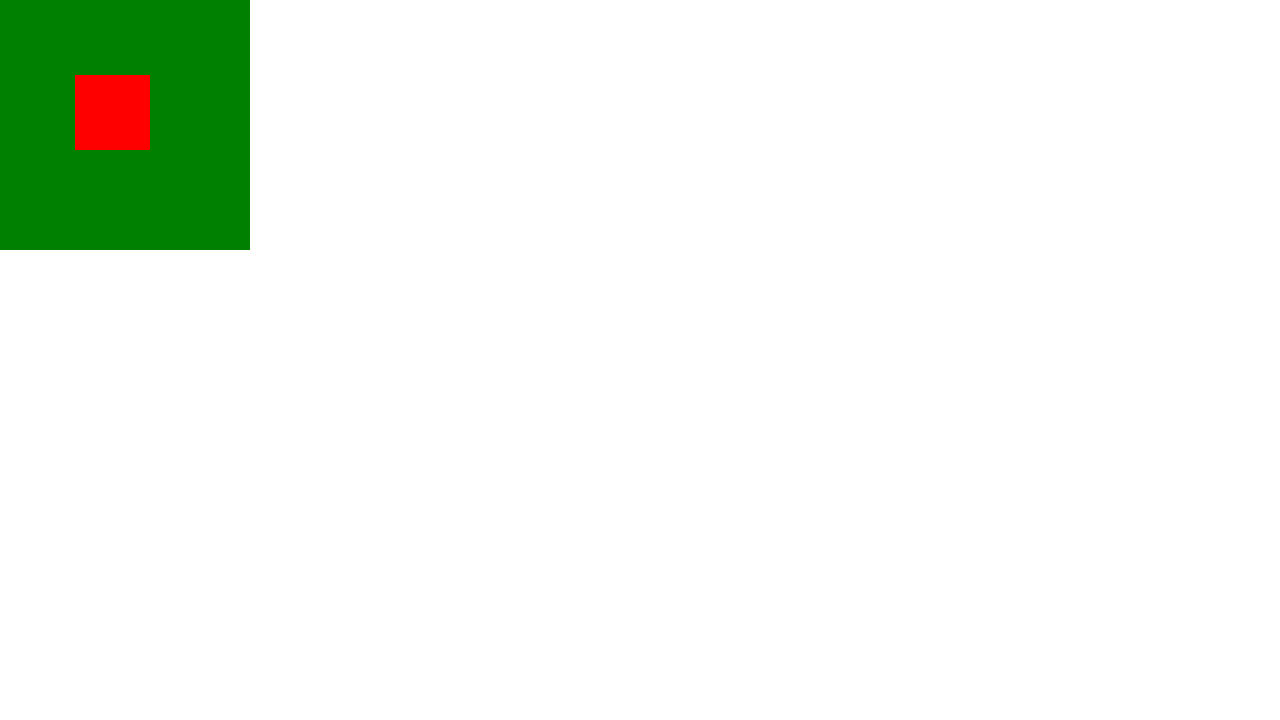